Navigates to a test homepage on GitHub Pages and waits for the page to load, verifying the page is accessible.

Starting URL: https://kristinek.github.io/site/

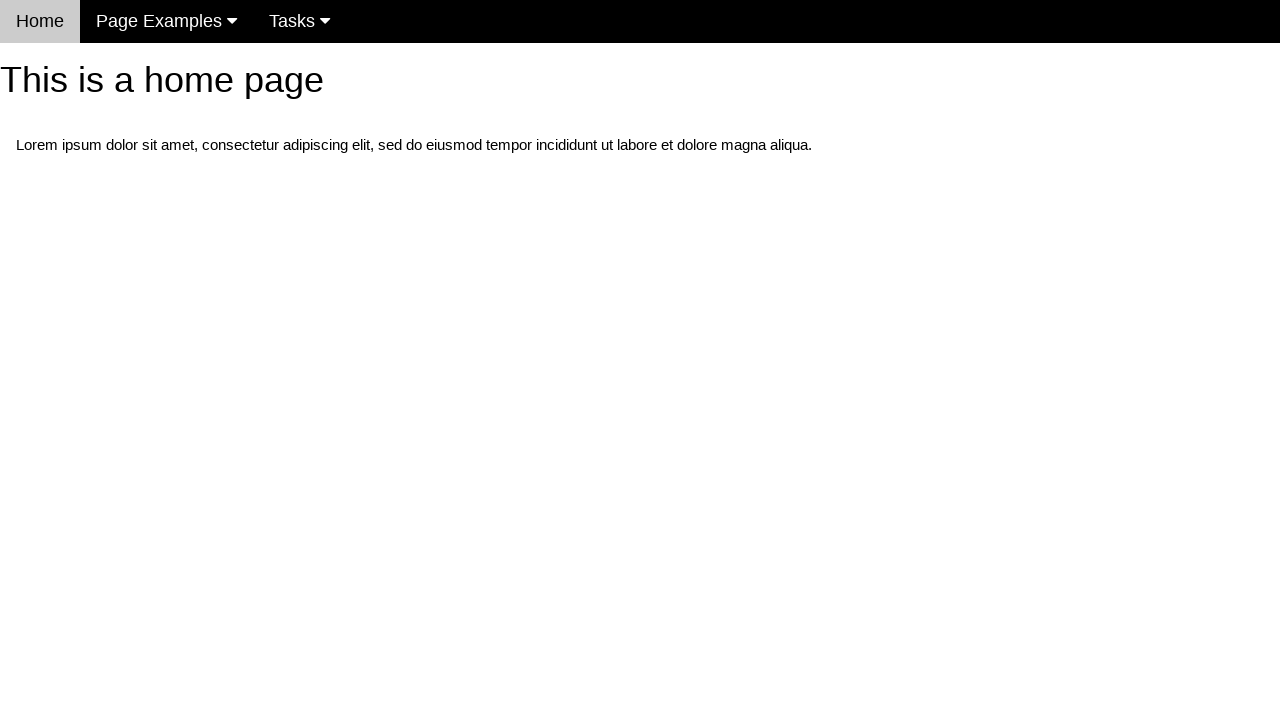

Navigated to test homepage at https://kristinek.github.io/site/
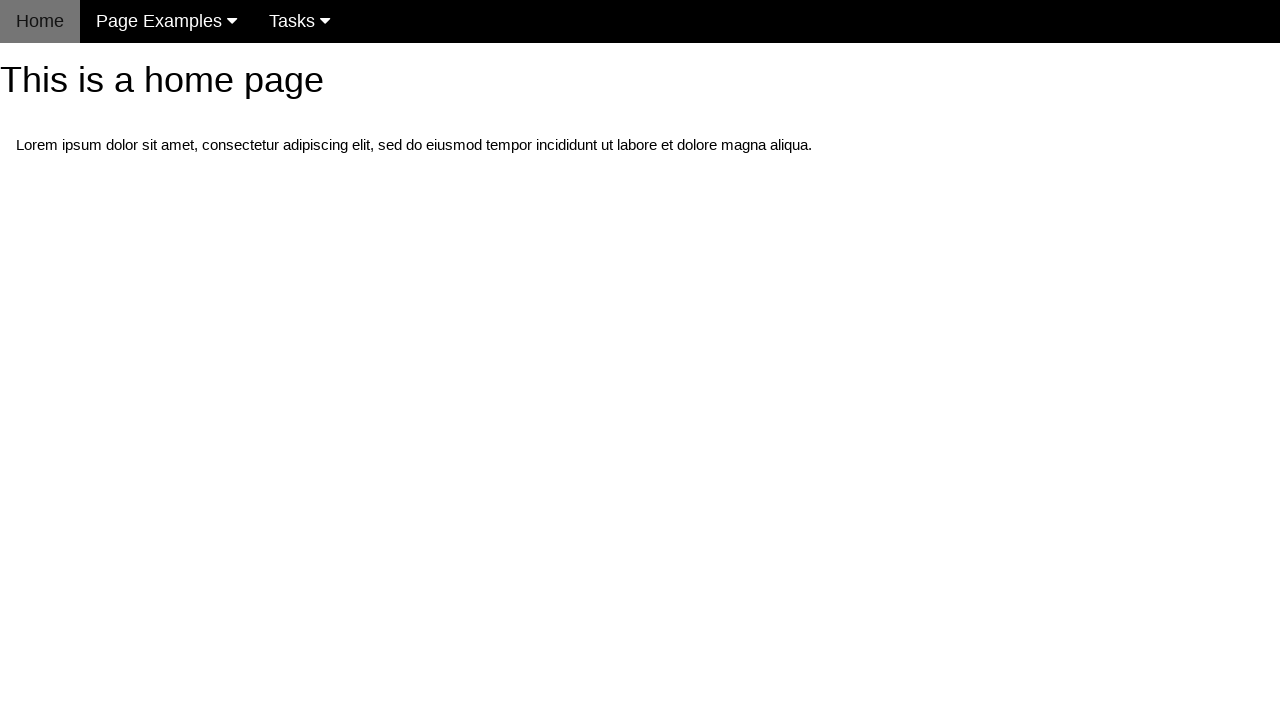

Page DOM content loaded
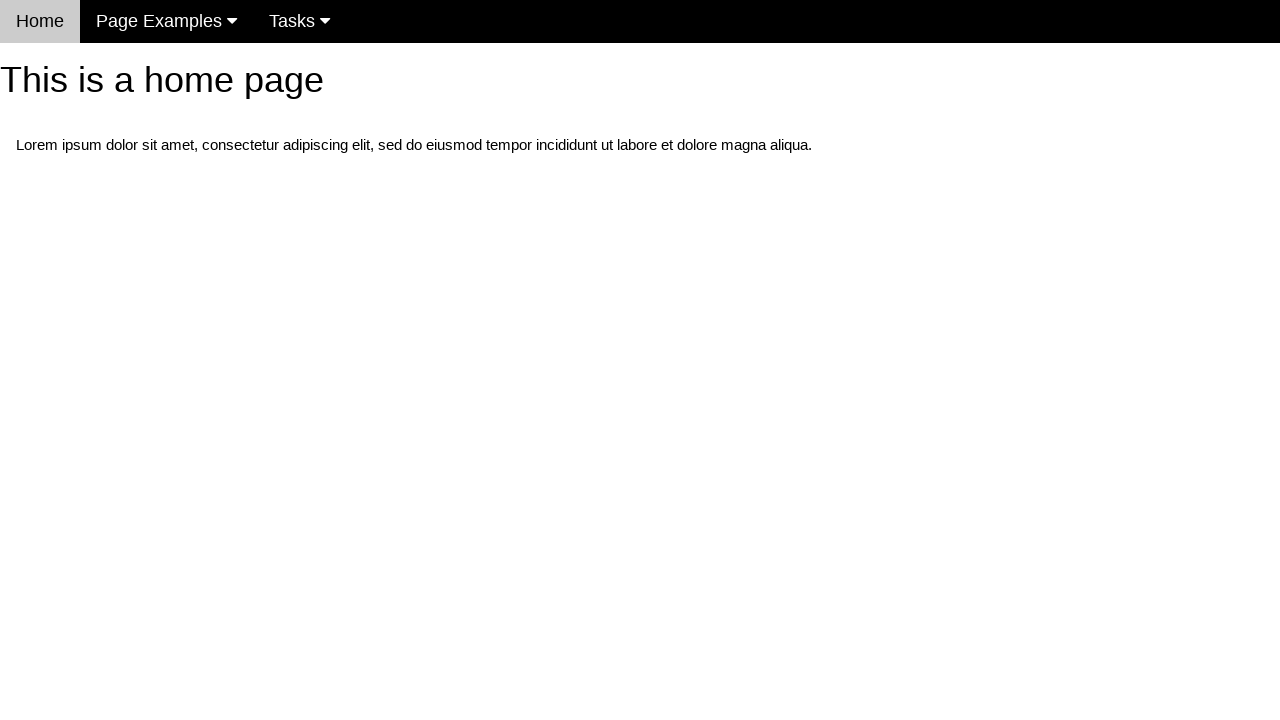

Page title verified and exists
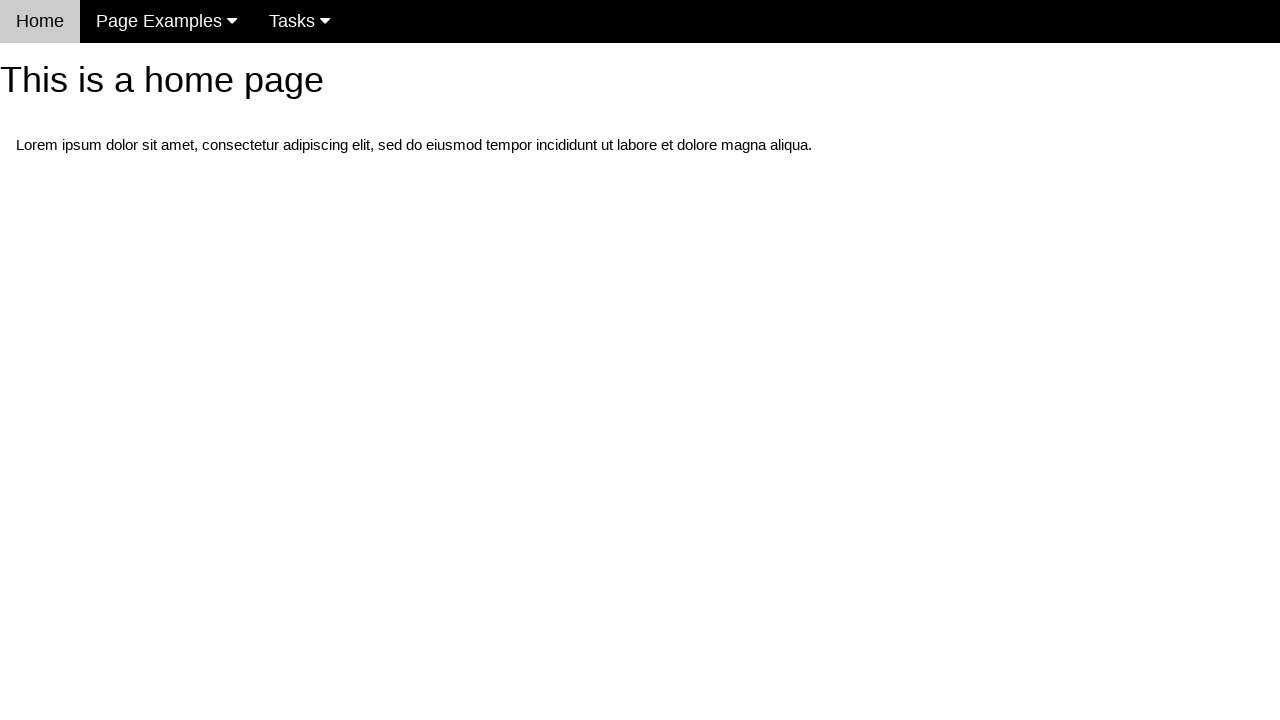

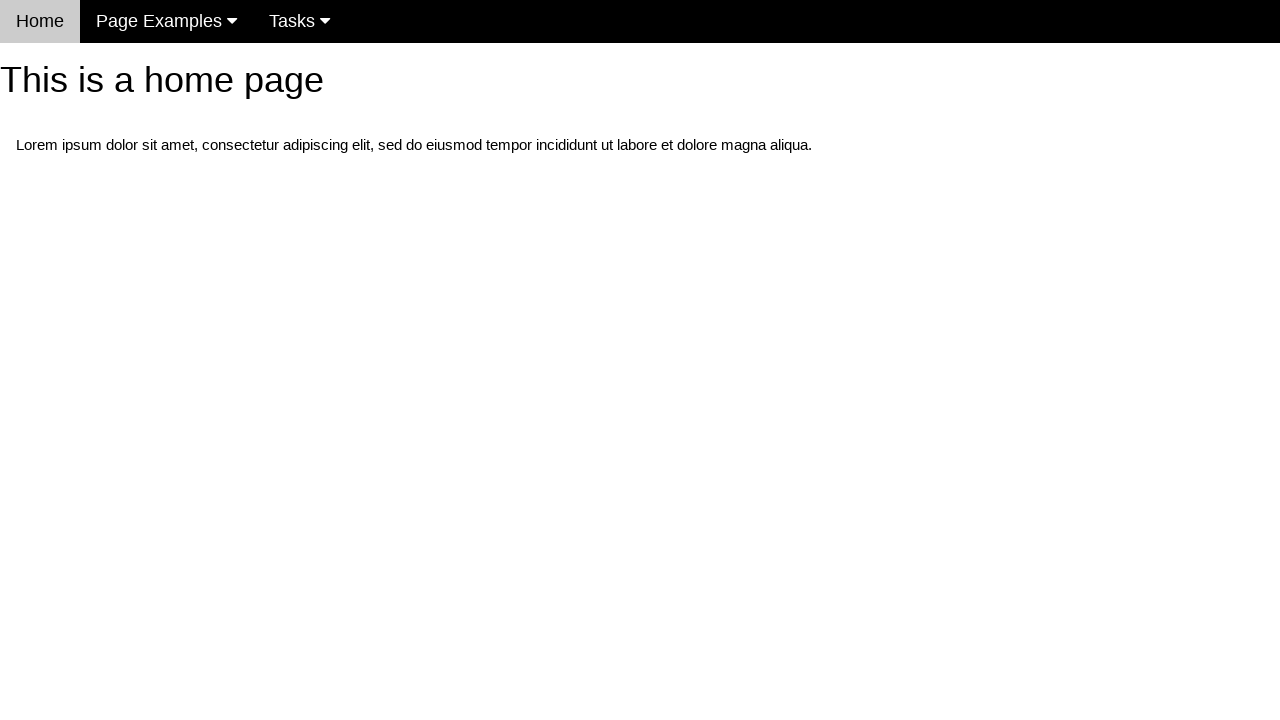